Tests adding a two-character todo item to the list

Starting URL: https://todomvc.com/examples/react/dist/

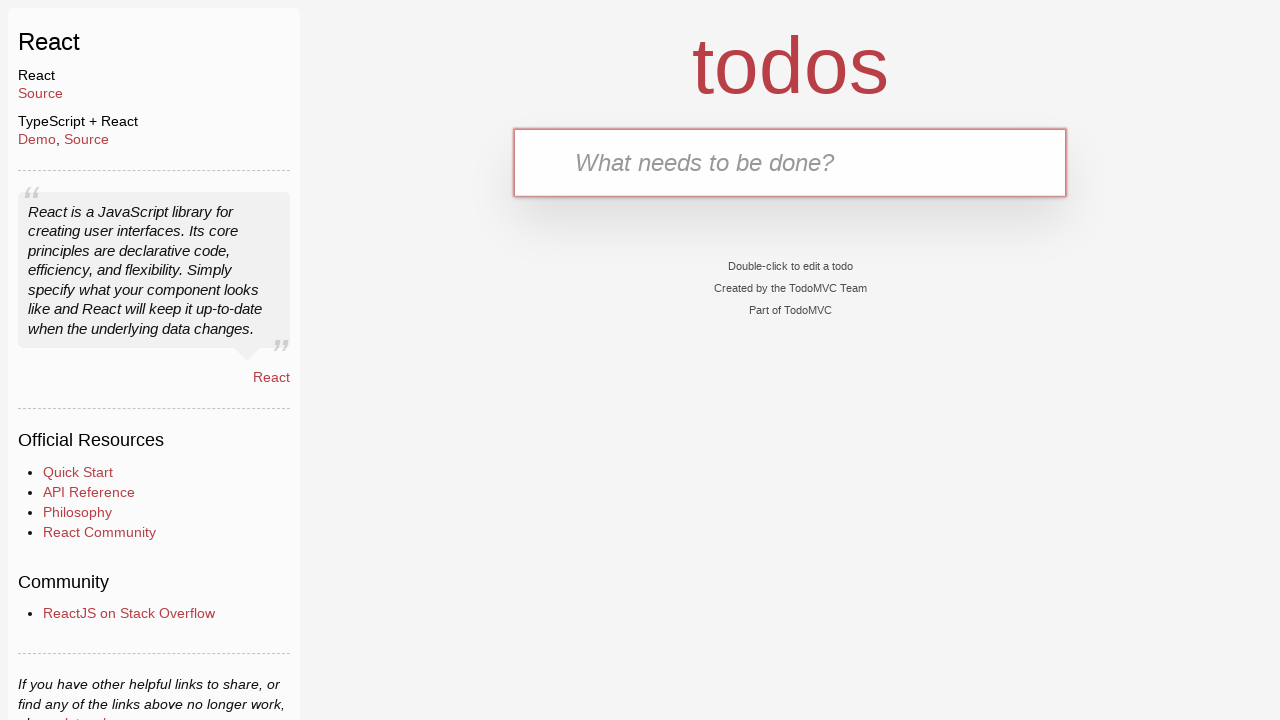

Filled new todo input field with 'AB' on .new-todo
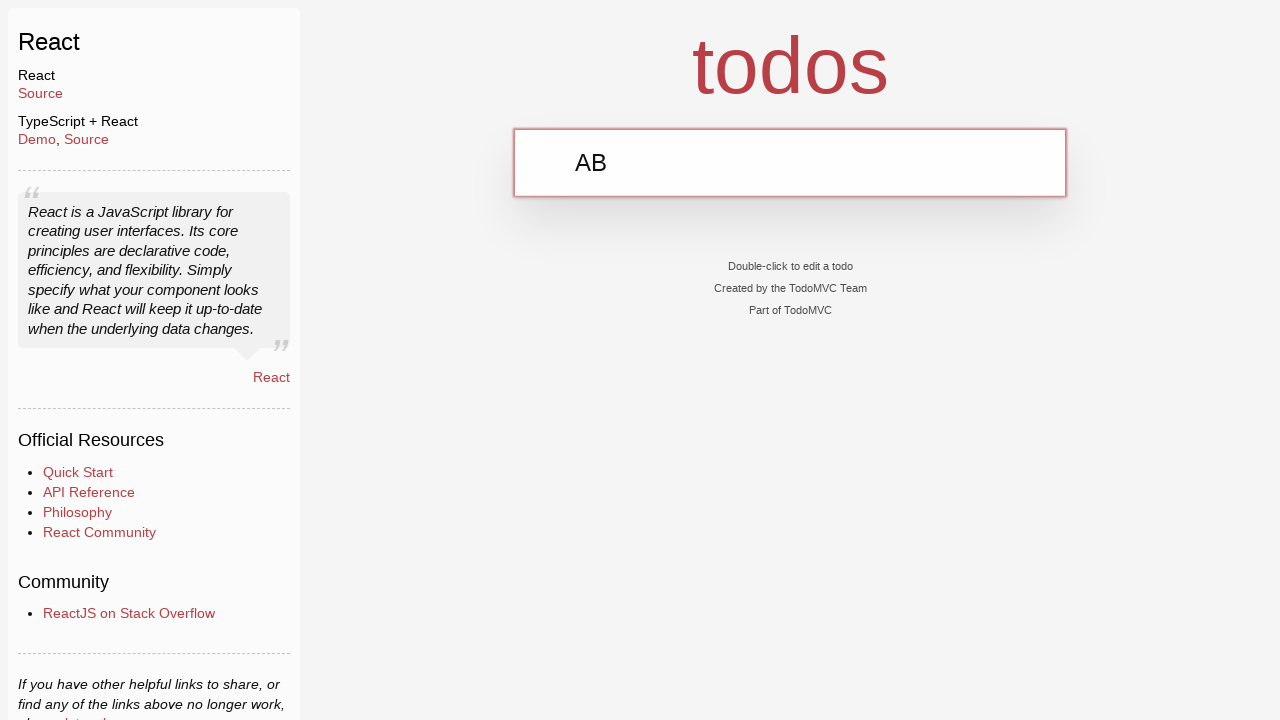

Pressed Enter to add the two-character todo item on .new-todo
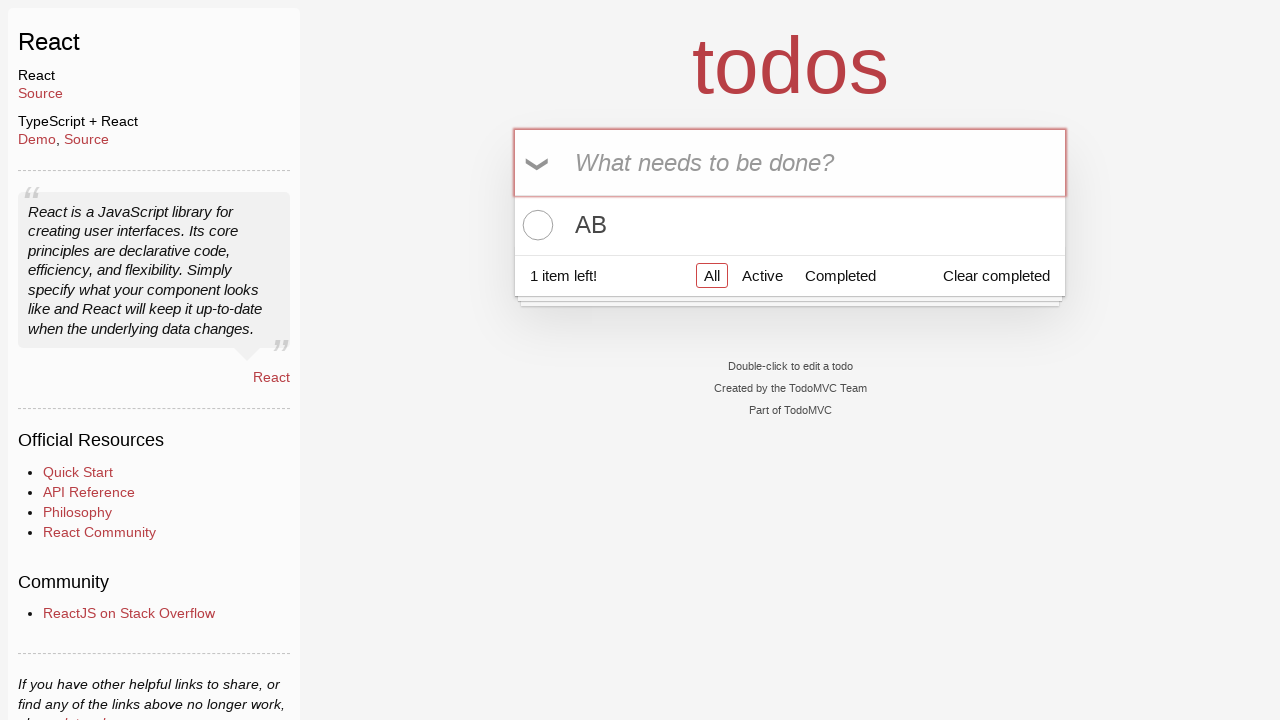

Verified todo item appeared in the list
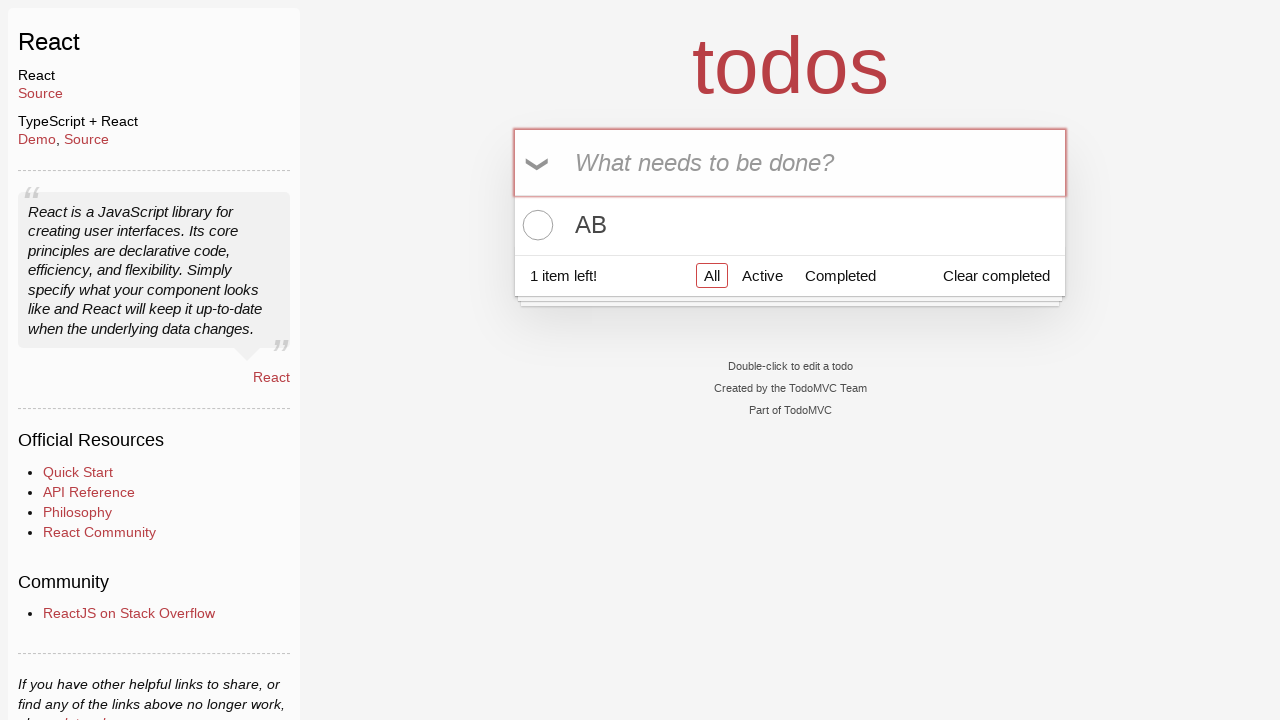

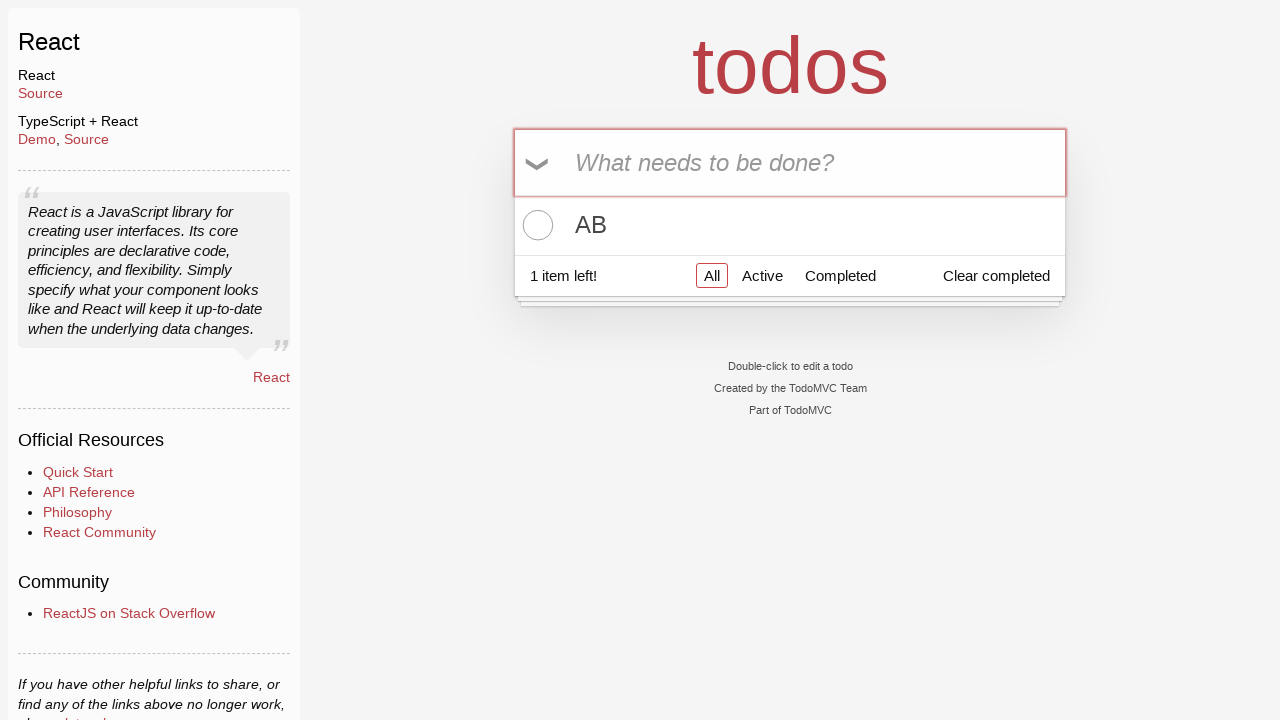